Right-clicks on the Download link on Selenium HQ website and navigates through the context menu to open the link in a new tab

Starting URL: http://www.seleniumhq.org

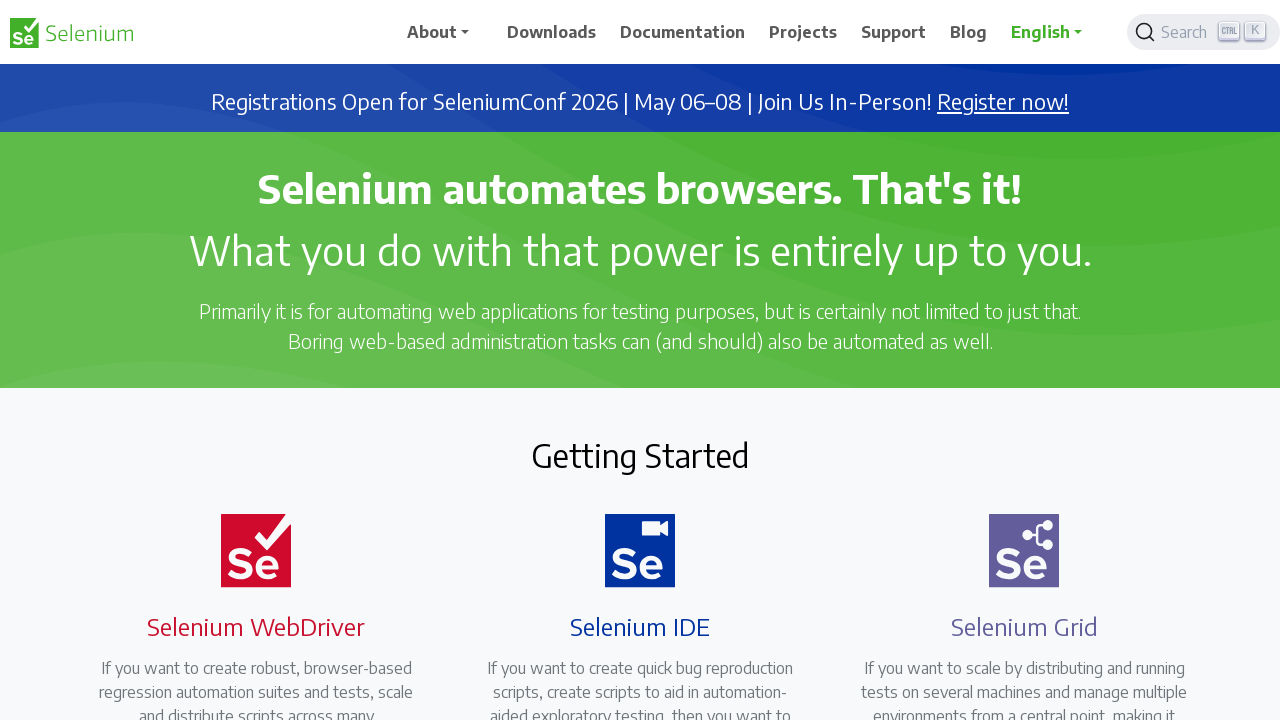

Waited for Download link to become visible
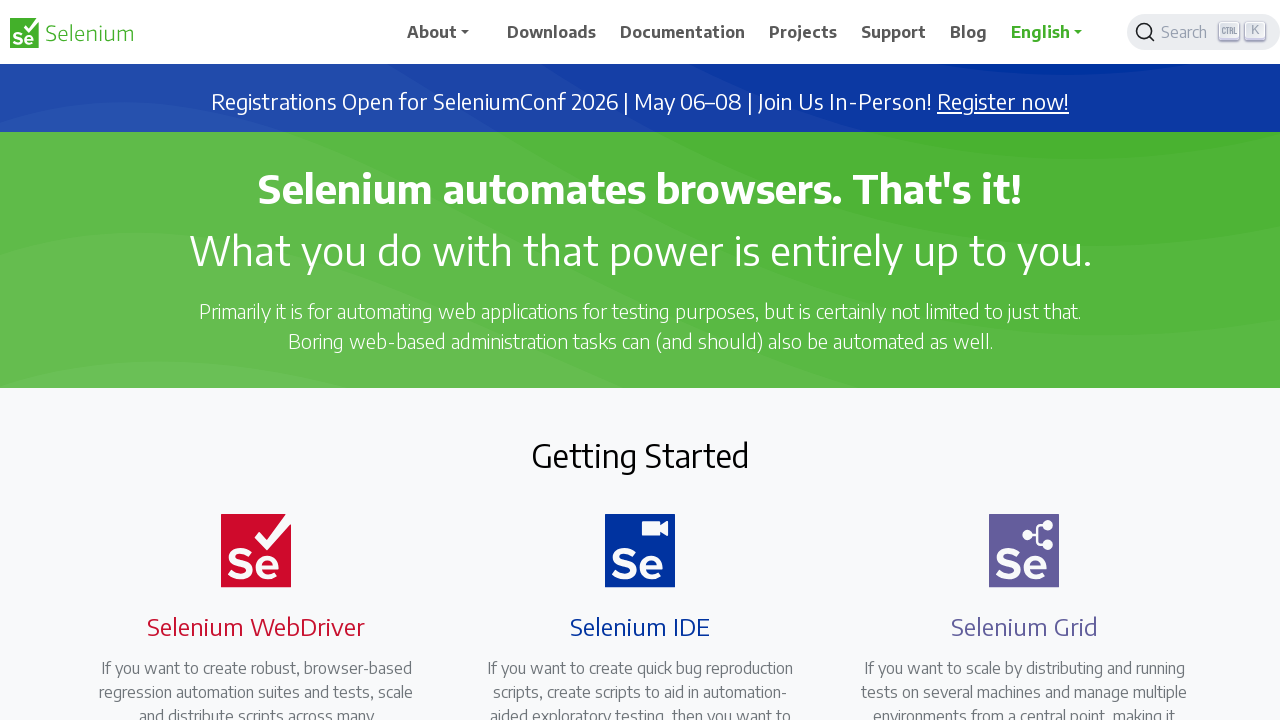

Right-clicked on Download link to open context menu at (552, 32) on a:has-text('Download')
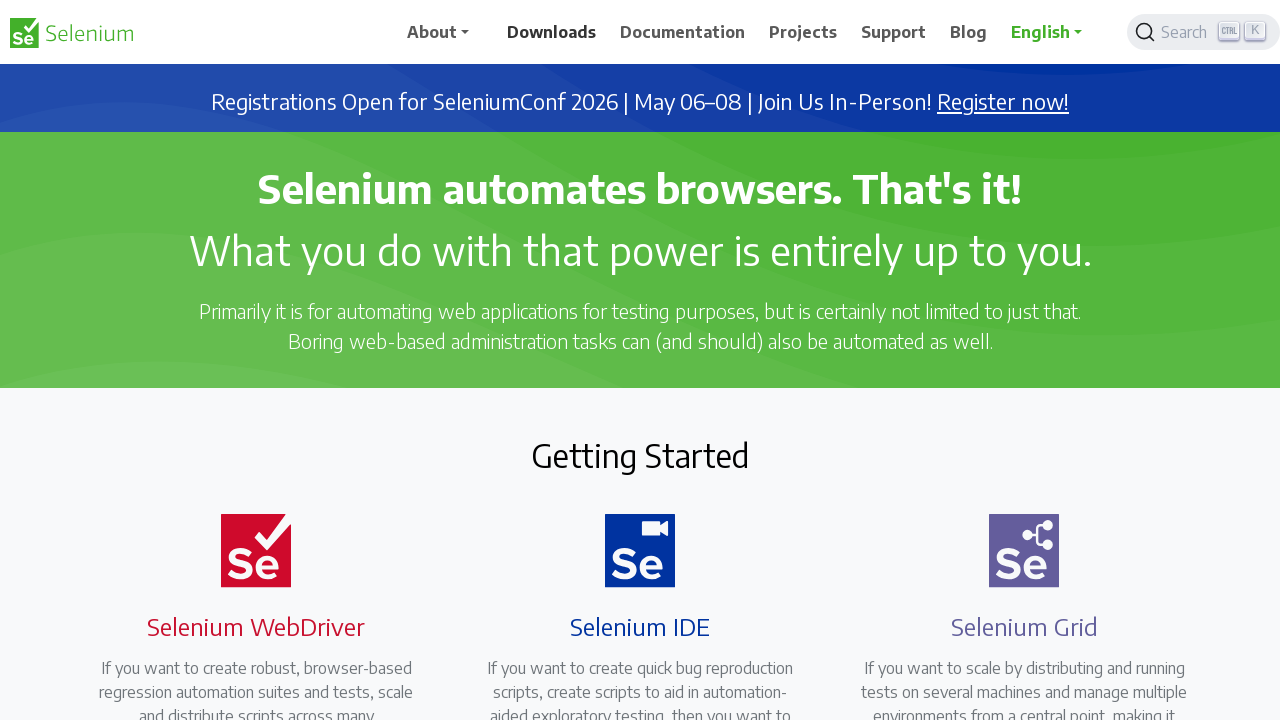

Pressed ArrowDown once in context menu
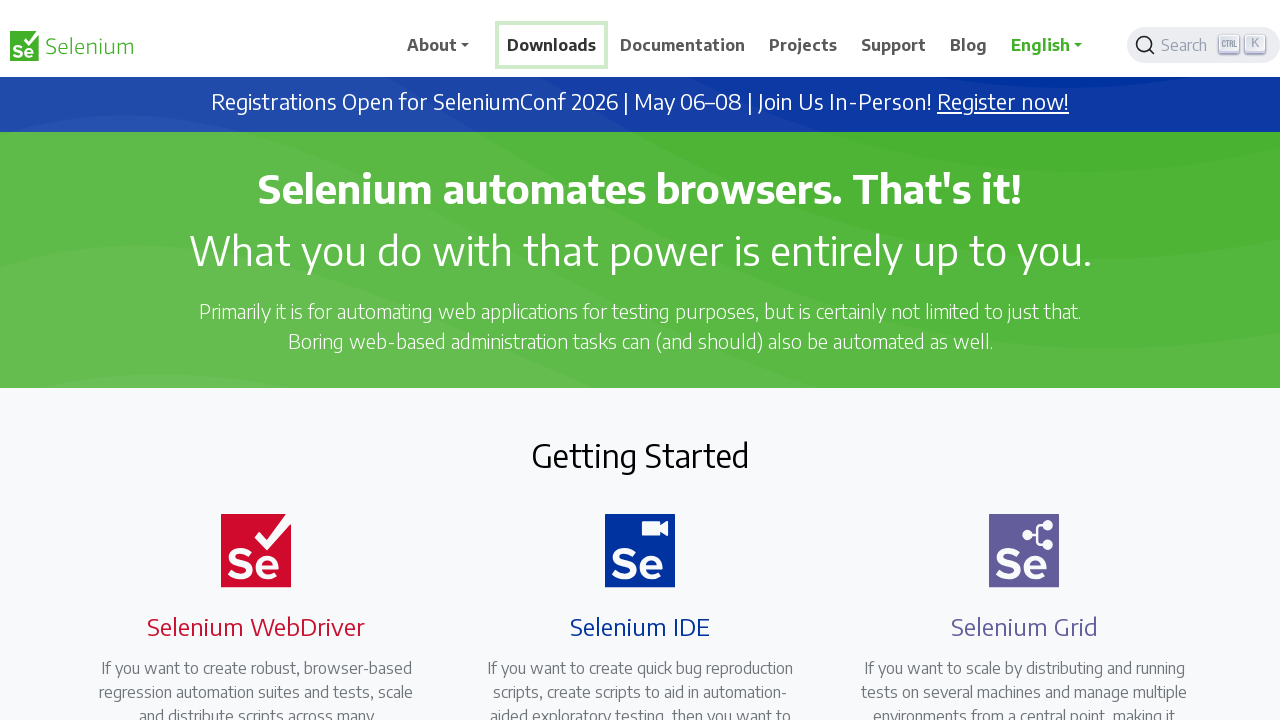

Pressed ArrowDown twice to select 'Open link in new tab' option
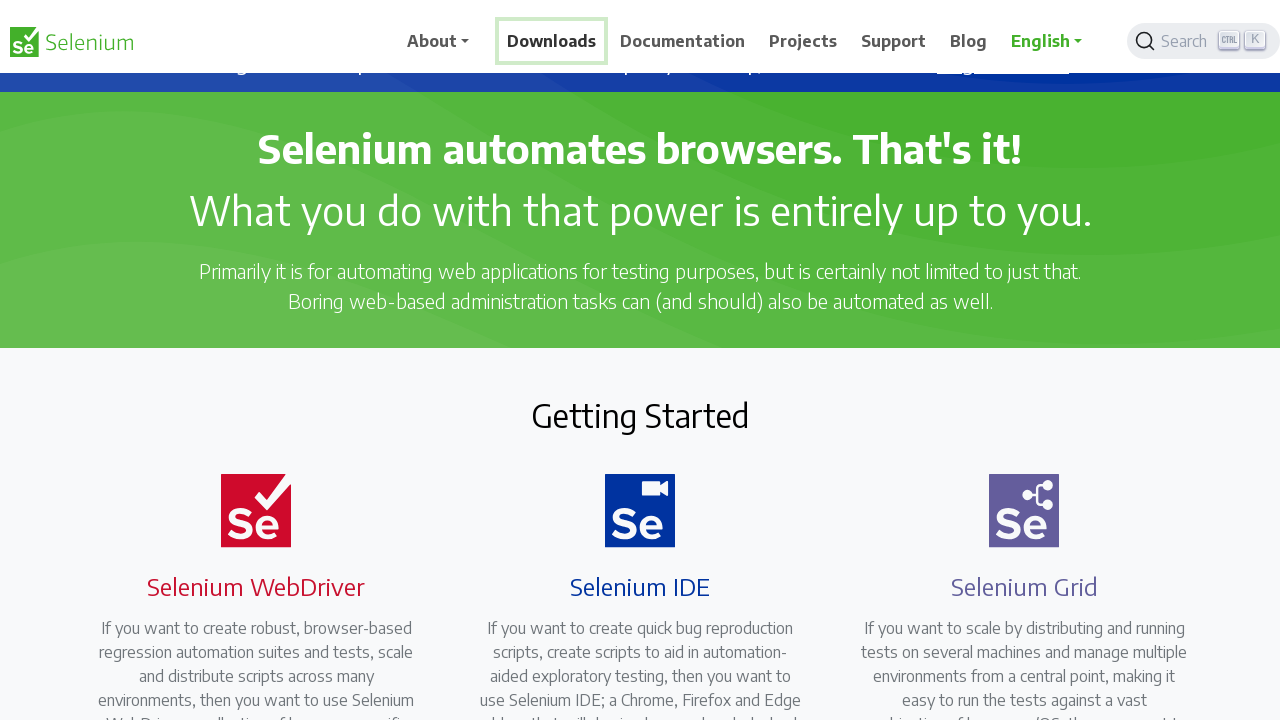

Pressed Enter to open Download link in new tab
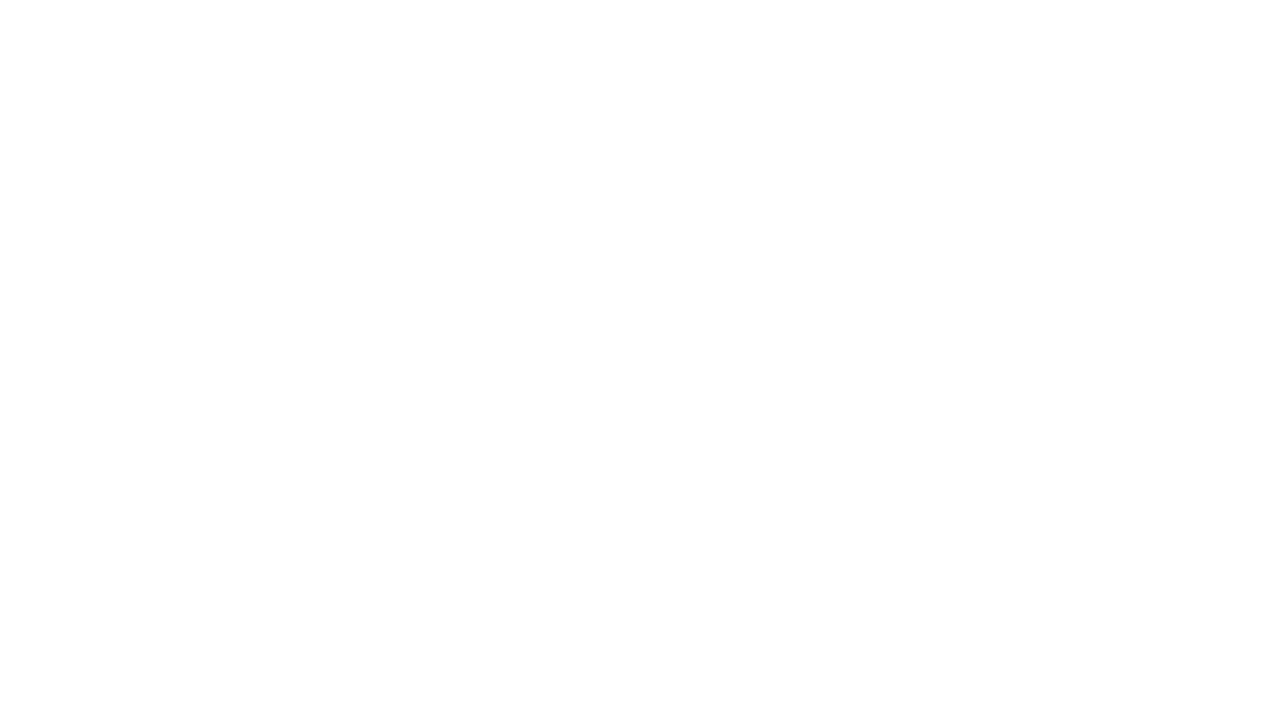

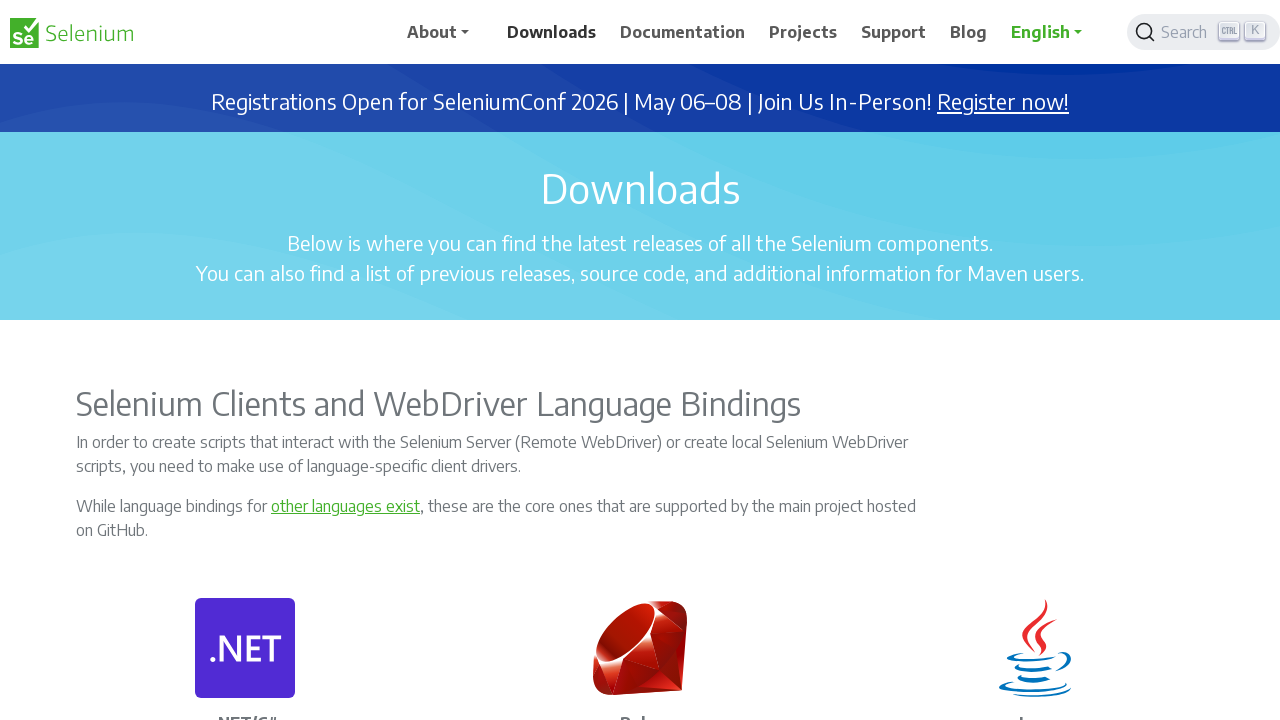